Tests the dynamic content page by clicking the Dynamic Content link, capturing the content text, refreshing the page, and verifying that the content has changed after refresh.

Starting URL: https://the-internet.herokuapp.com/

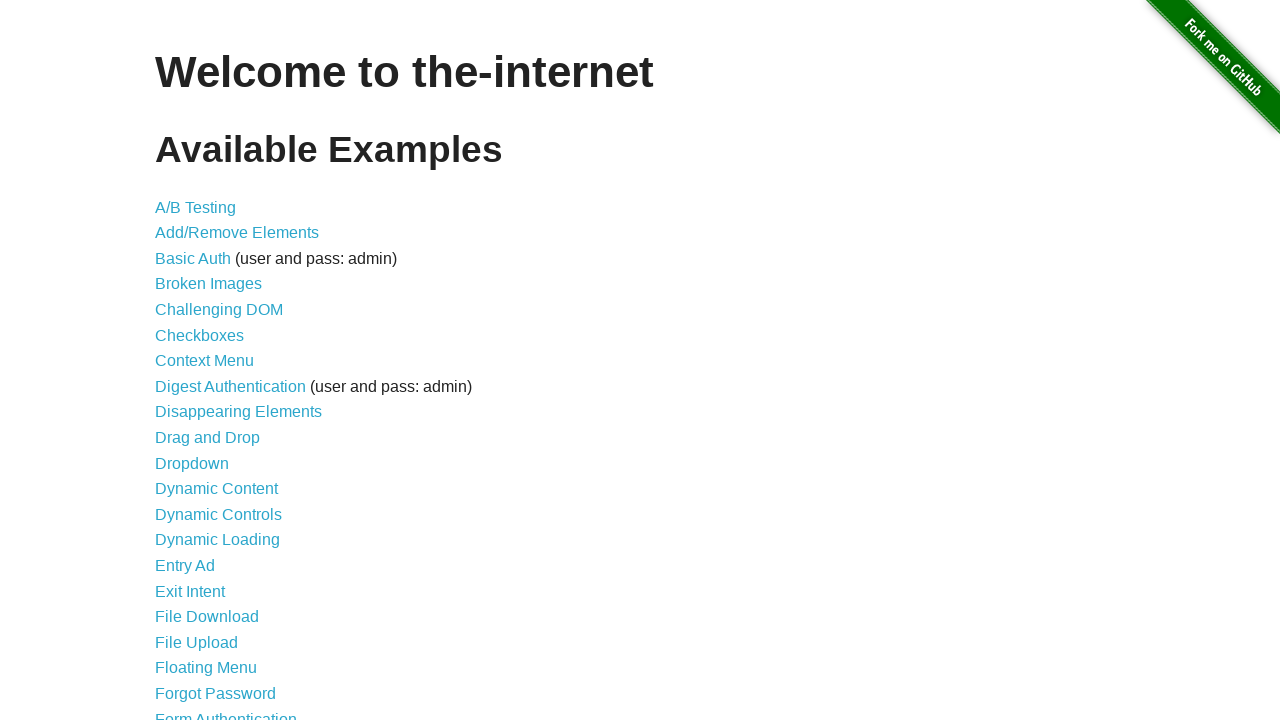

Clicked on Dynamic Content link at (216, 489) on text=Dynamic Content
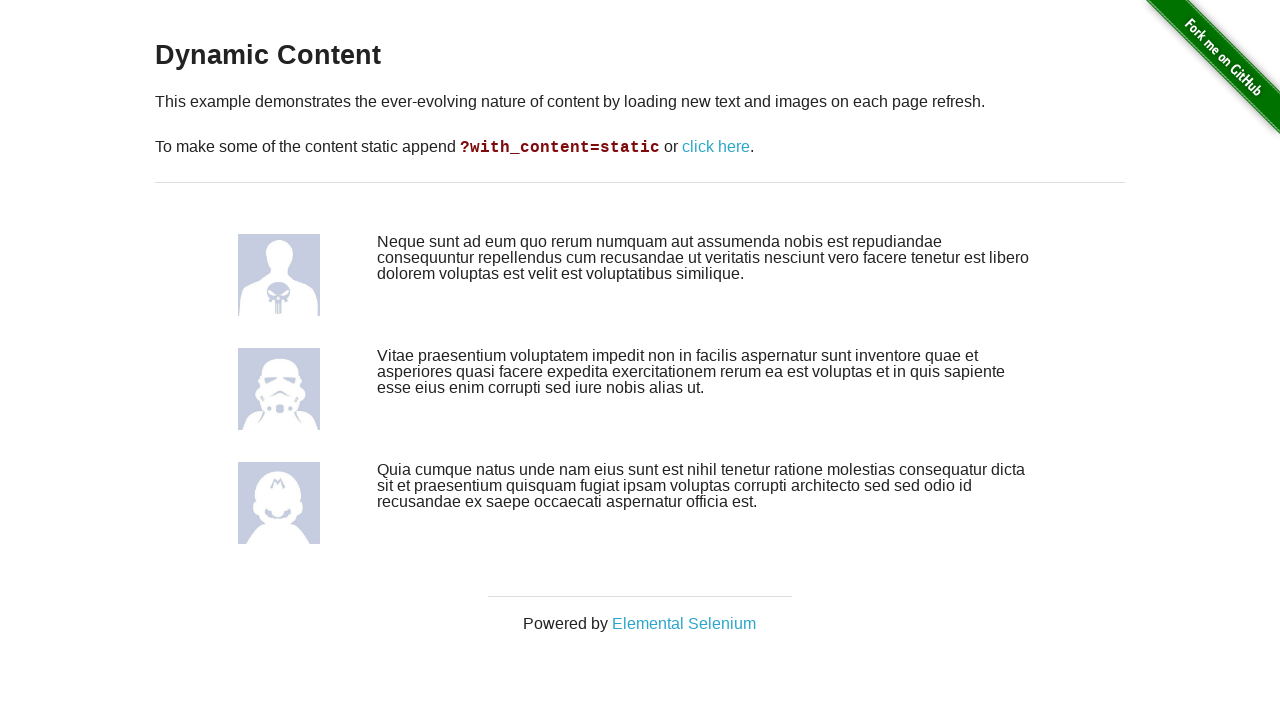

Content section loaded
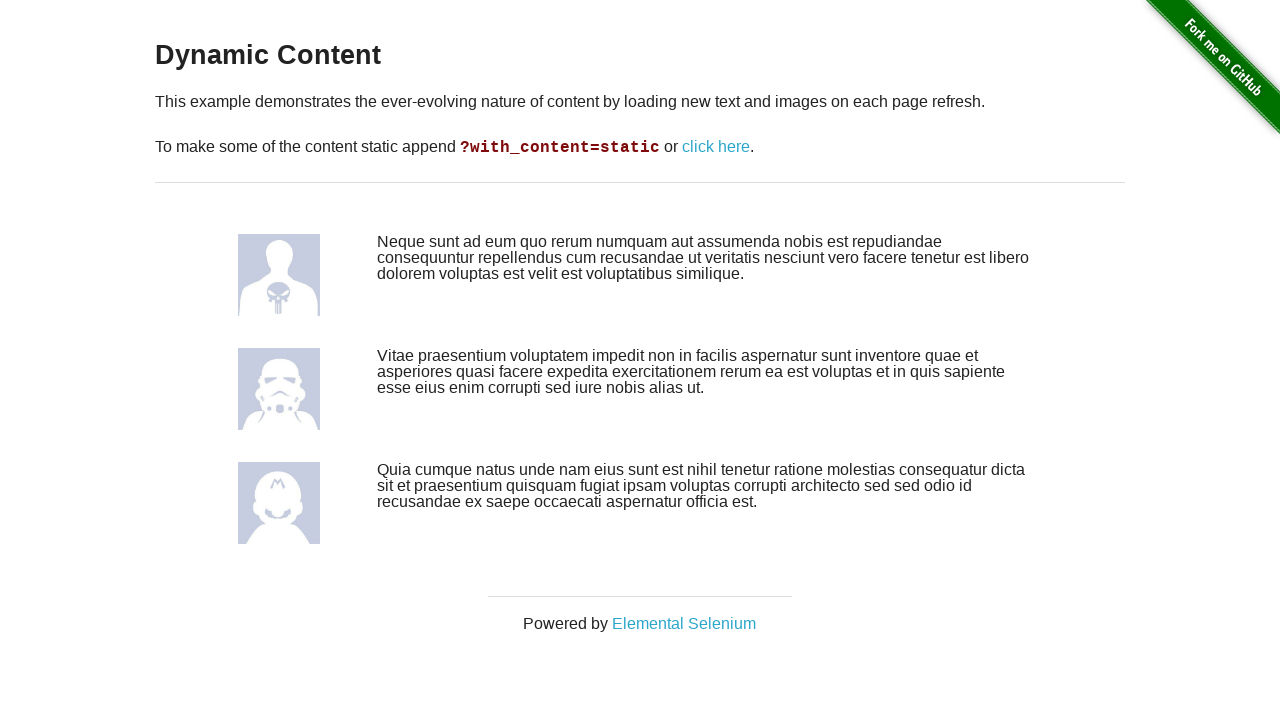

Captured initial content text: '
      
        
          
            
         ...'
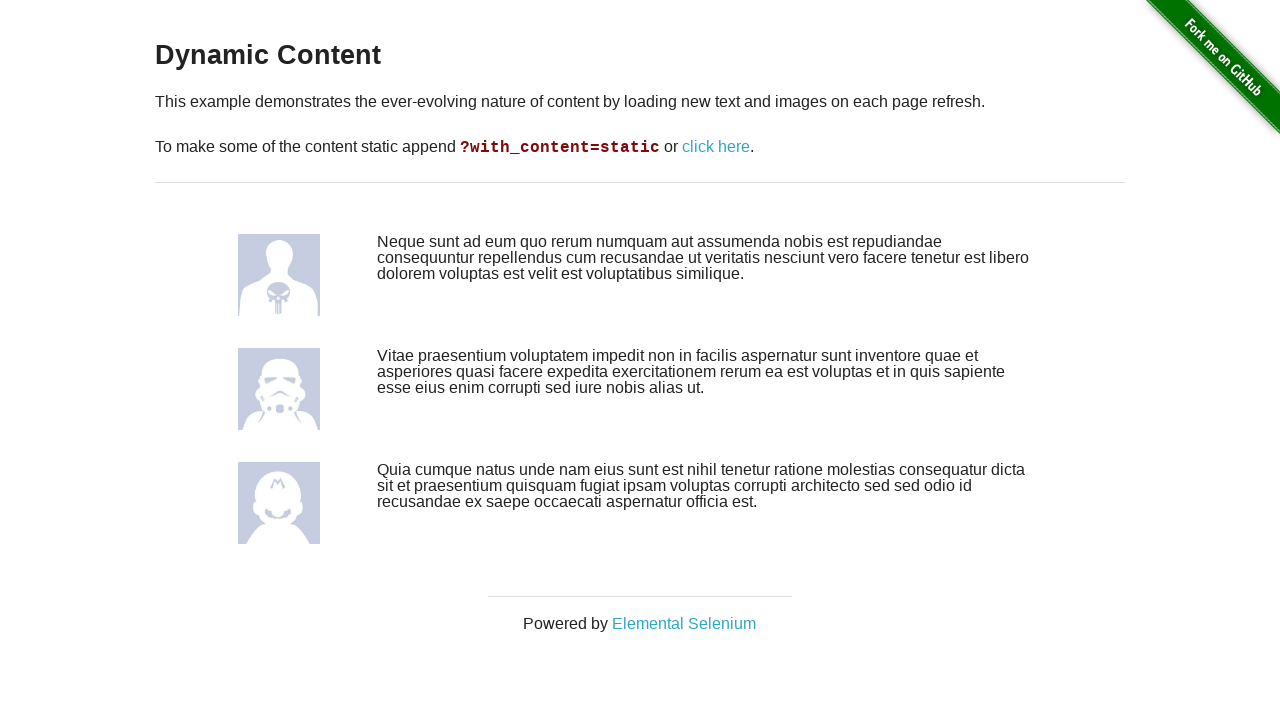

Refreshed the page
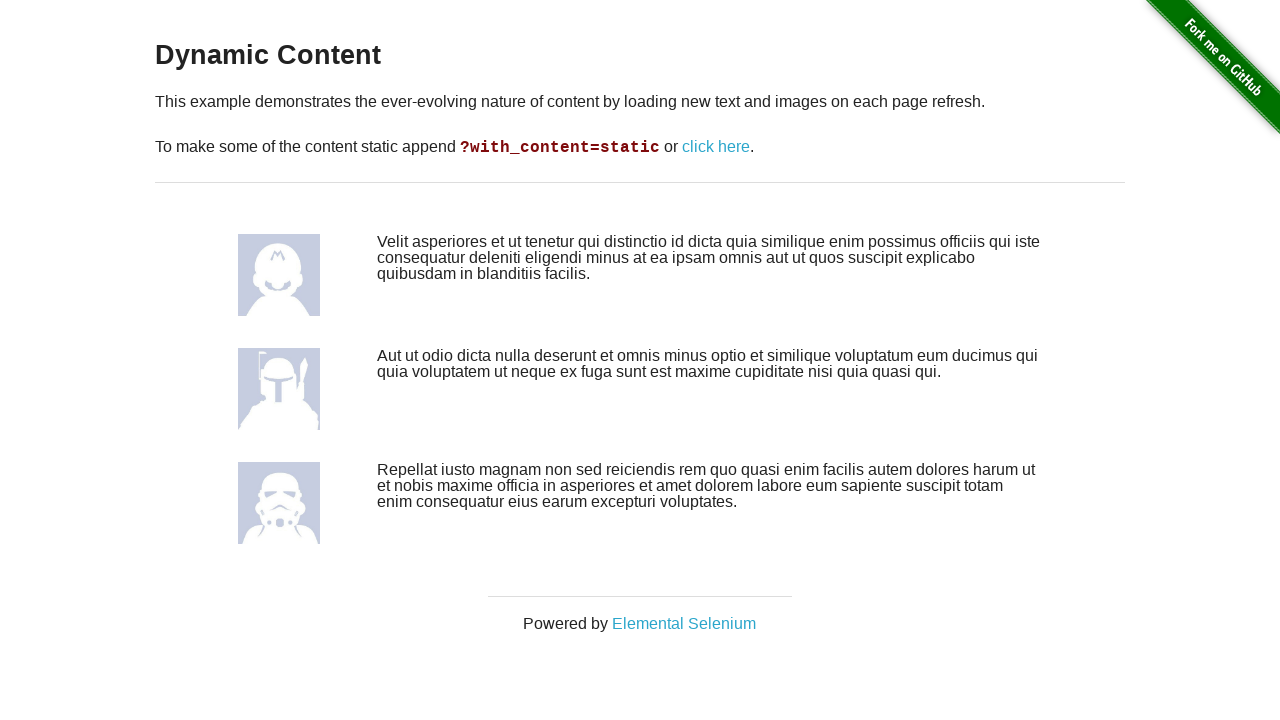

Content section loaded after refresh
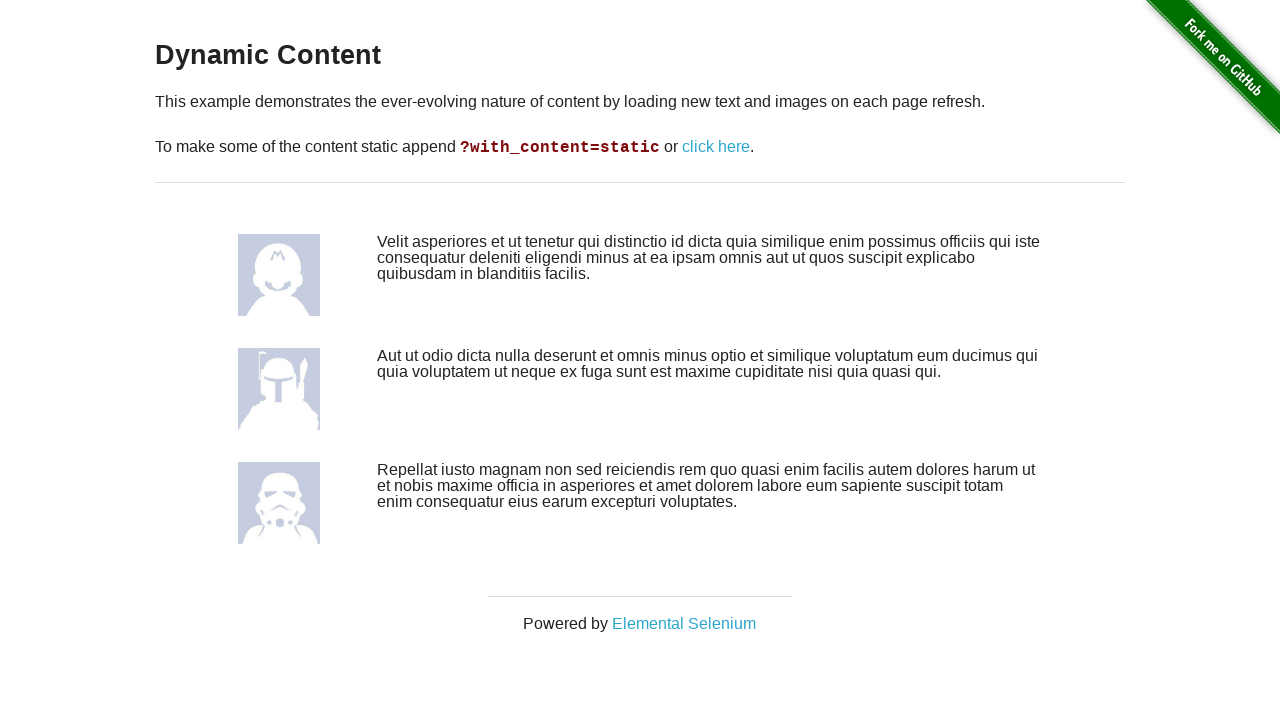

Captured new content text after refresh: '
      
        
          
            
         ...'
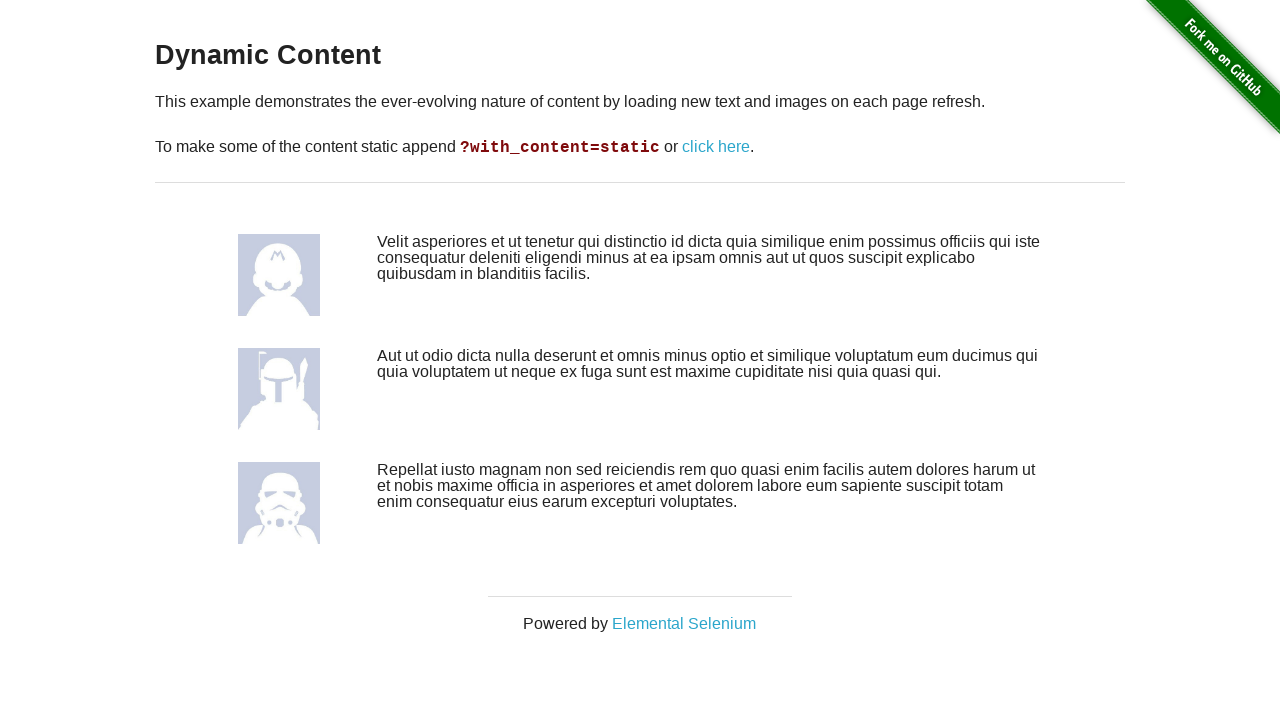

Assertion passed: Content changed after page refresh
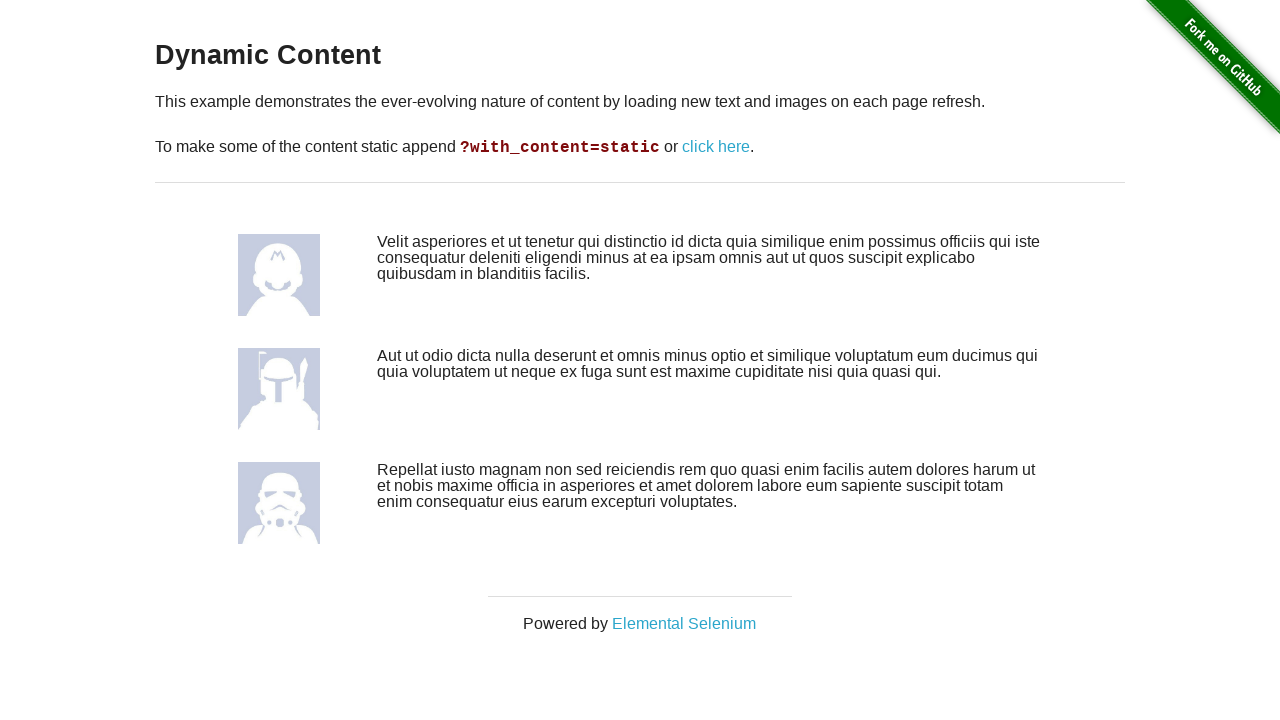

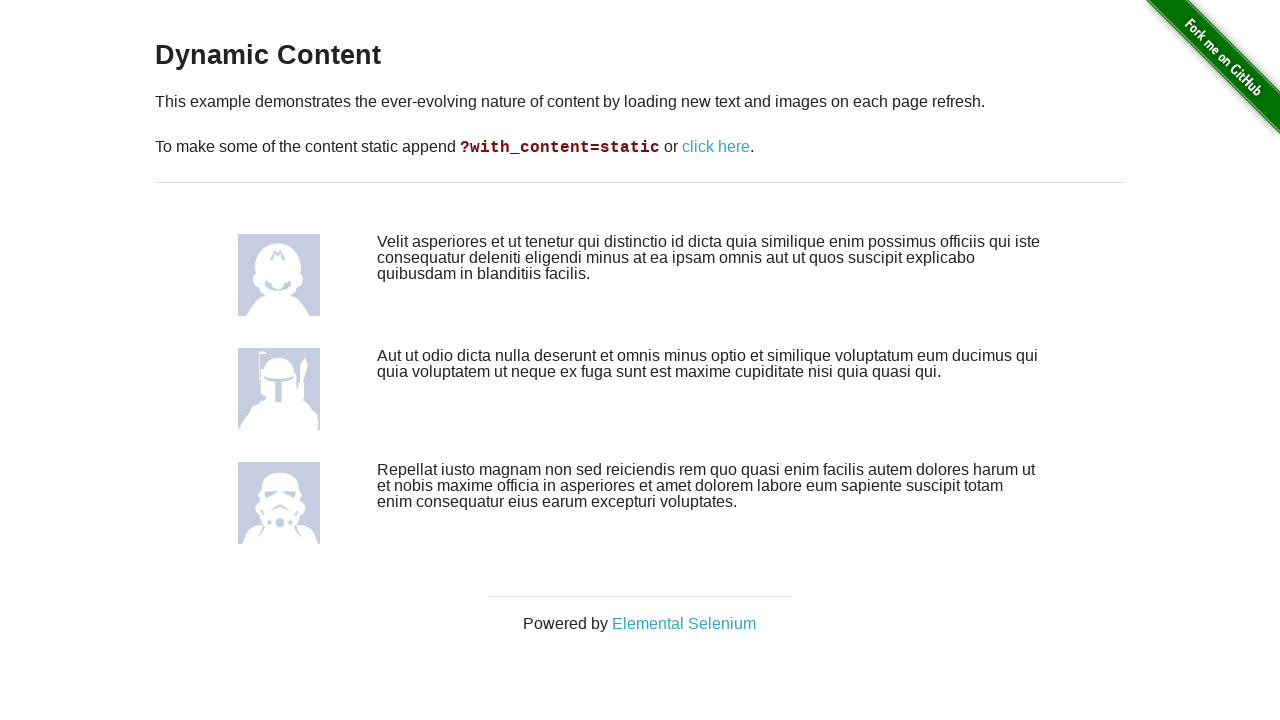